Navigates to Hacker News newest page and clicks through pagination multiple times to load more articles

Starting URL: https://news.ycombinator.com/newest

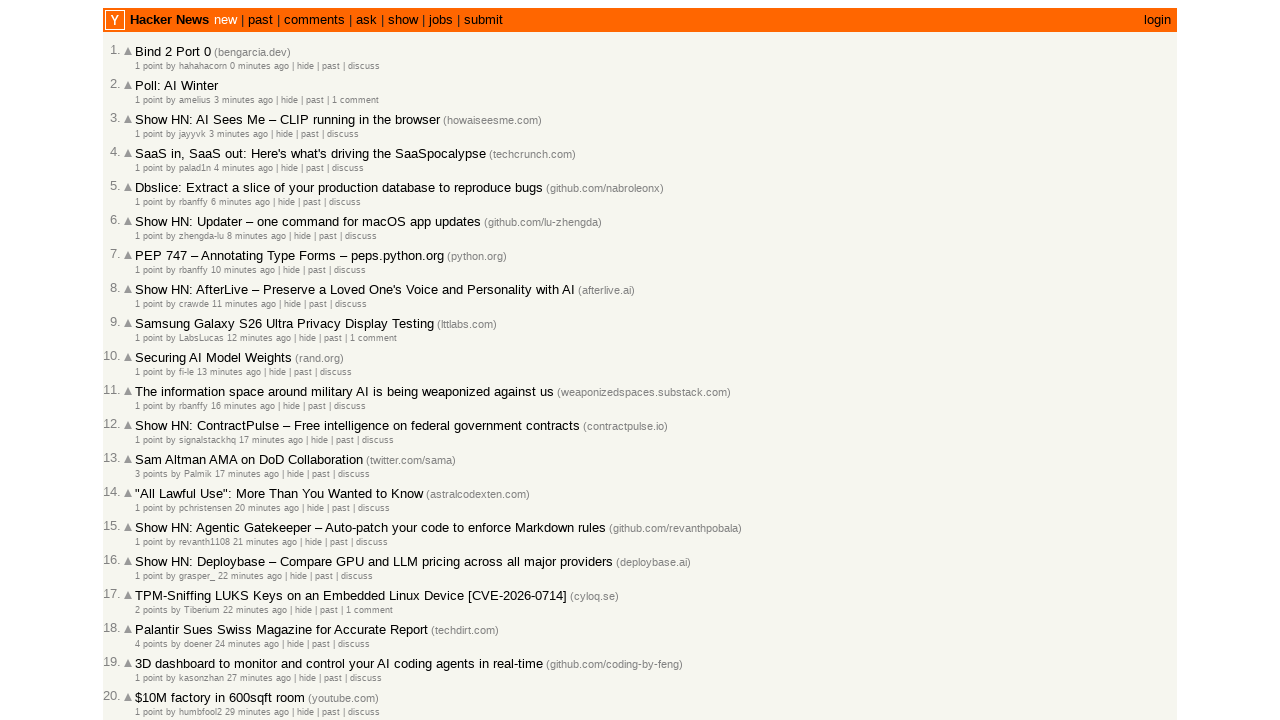

Waited for articles to load on Hacker News newest page
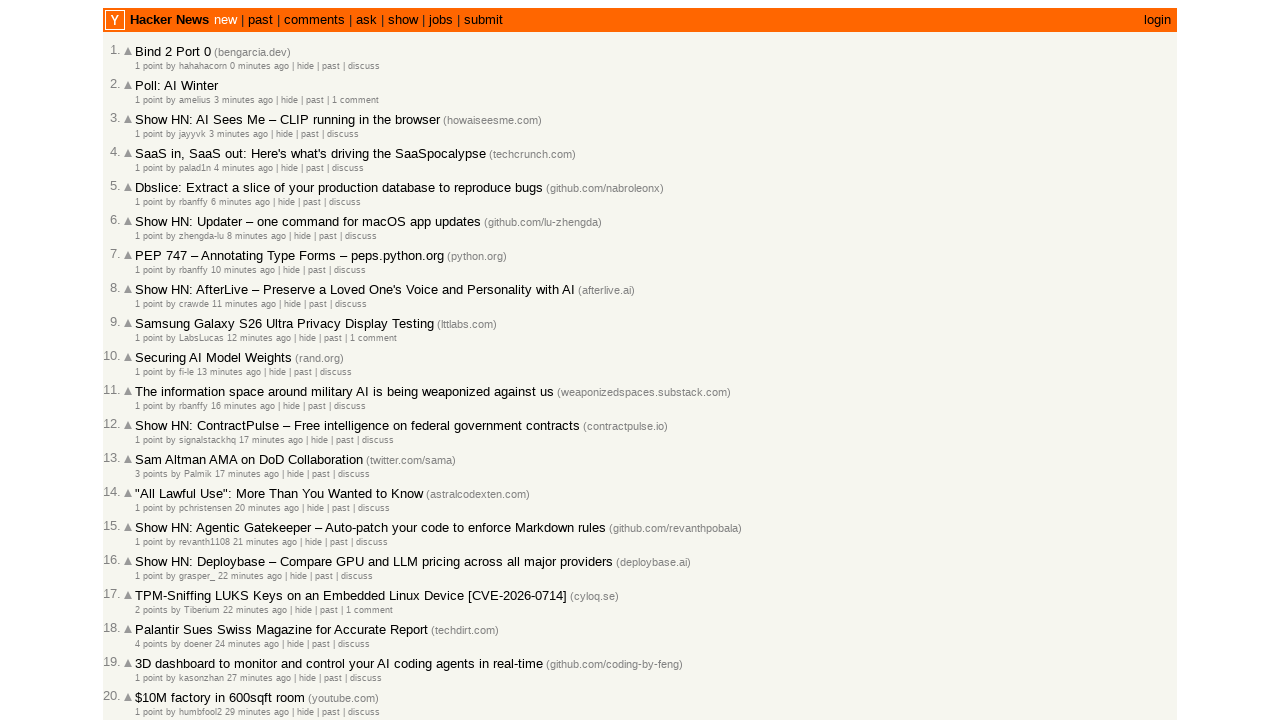

Located 'More' button to load next page of articles
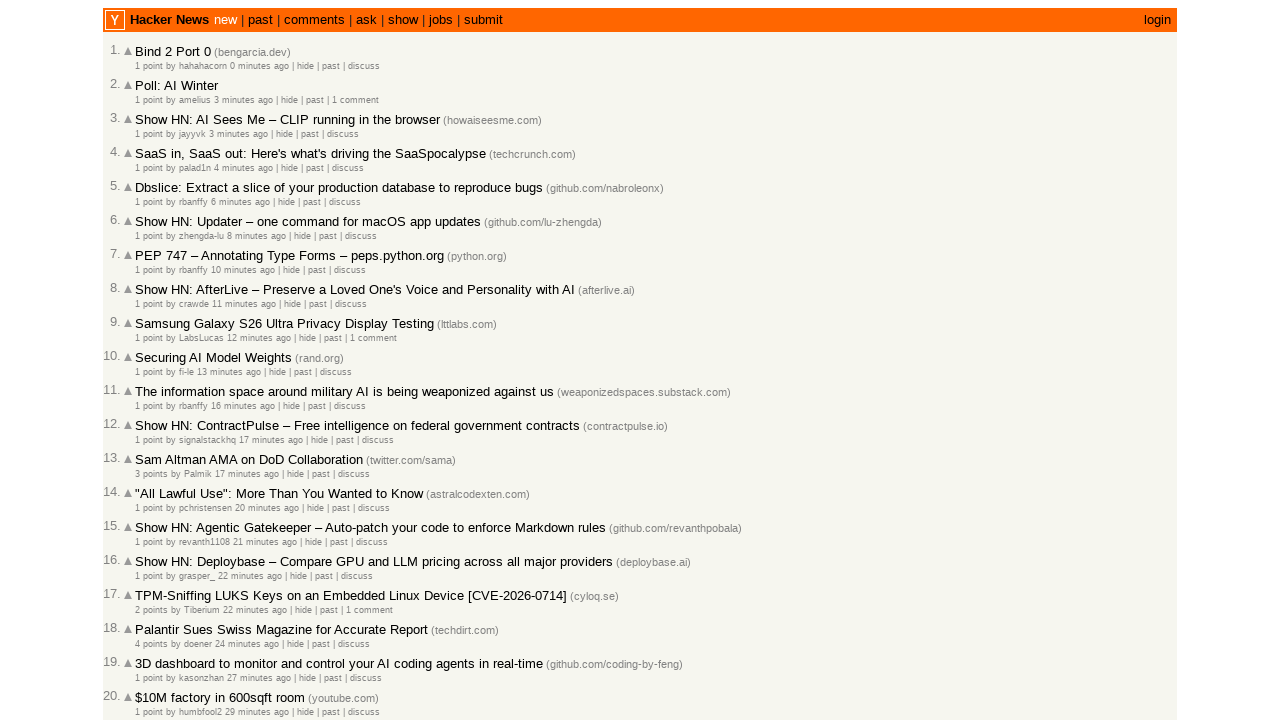

Clicked 'More' button (iteration 1 of 4) to load additional articles at (149, 616) on a.morelink
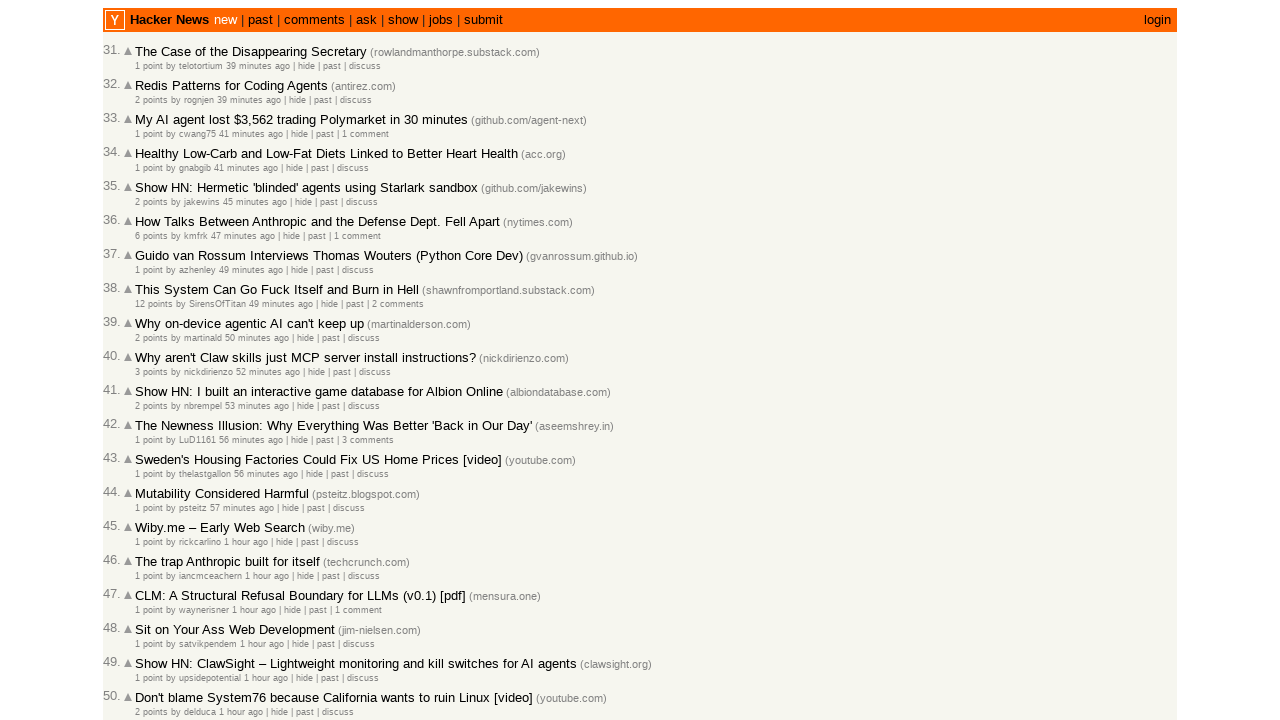

Waited 2 seconds for page to load new articles
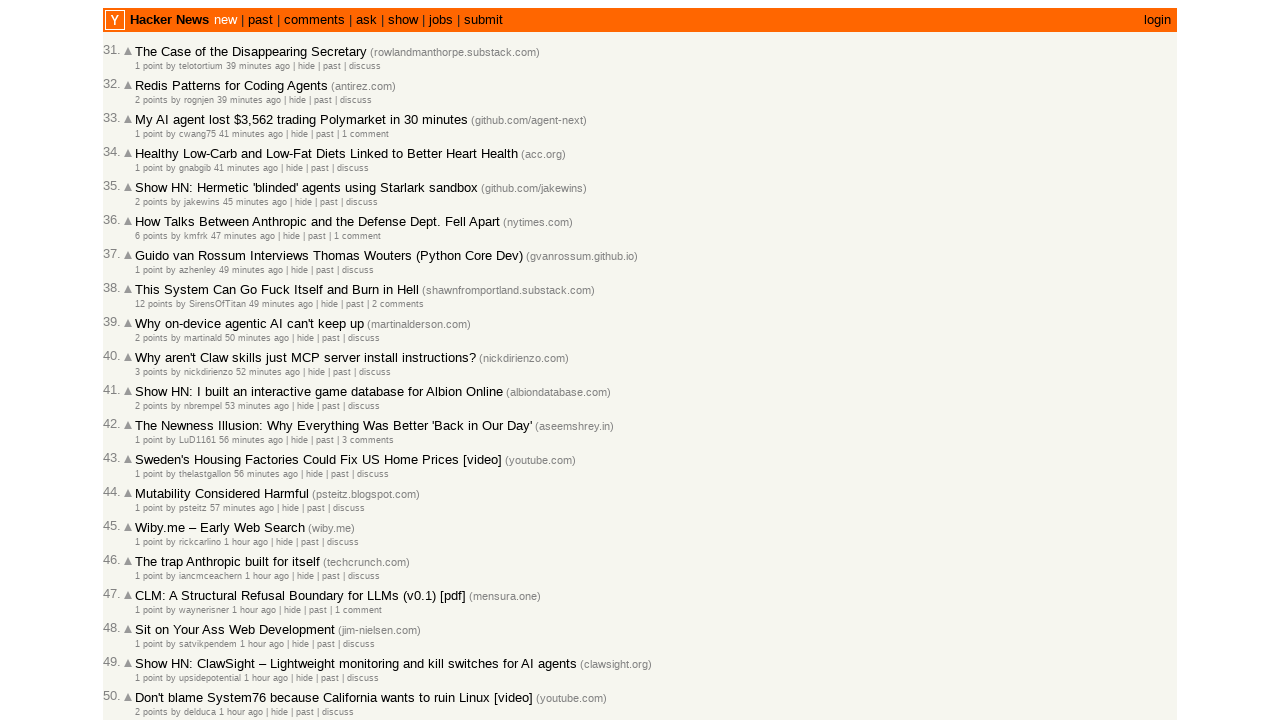

Verified new articles have loaded
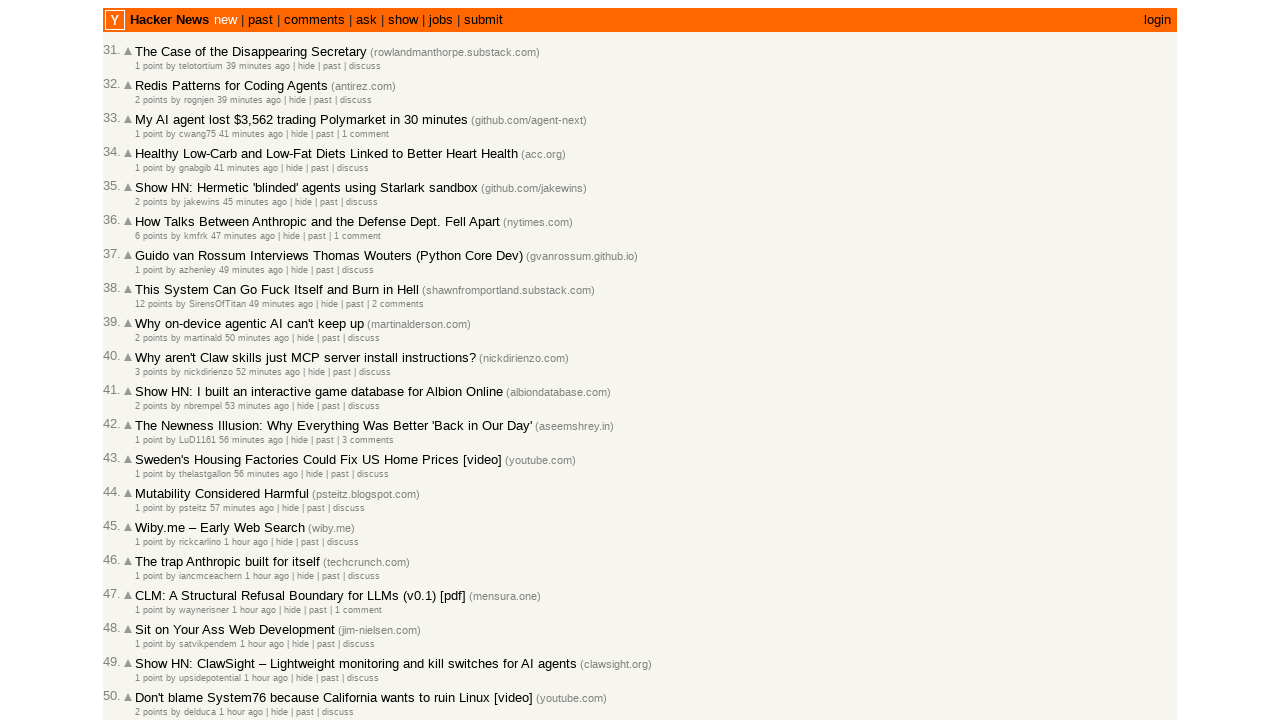

Located 'More' button to load next page of articles
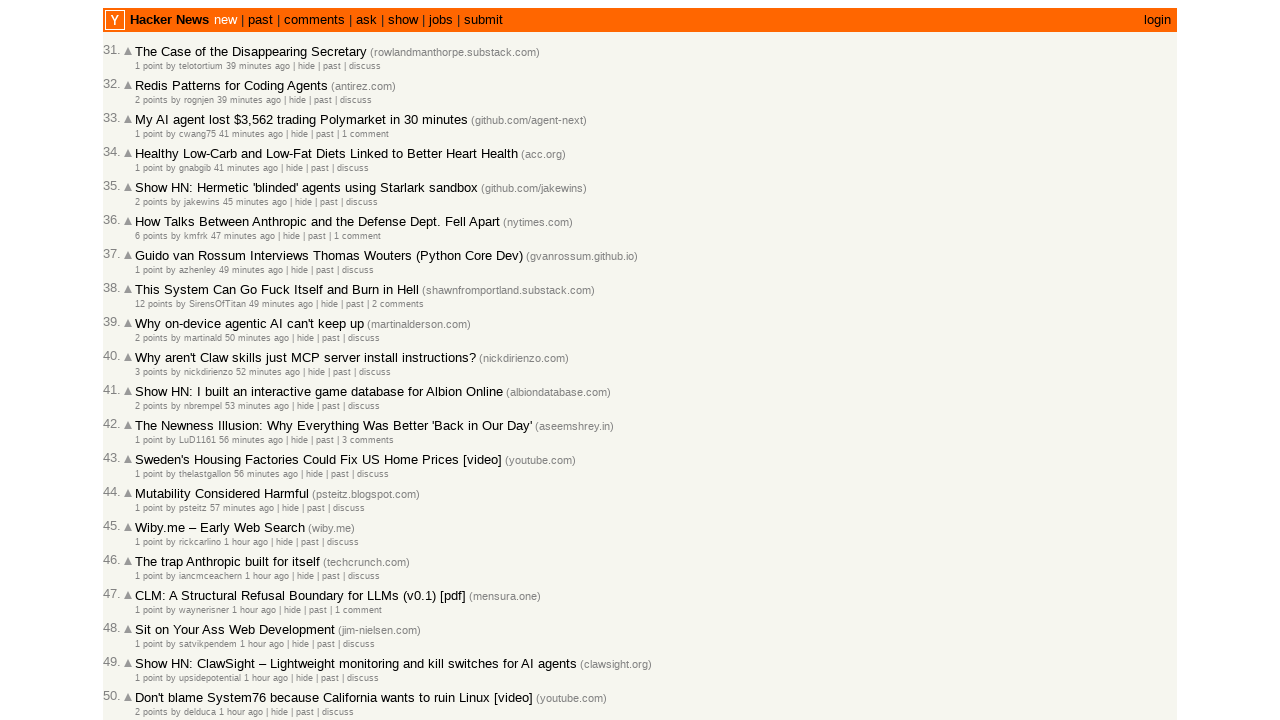

Clicked 'More' button (iteration 2 of 4) to load additional articles at (149, 616) on a.morelink
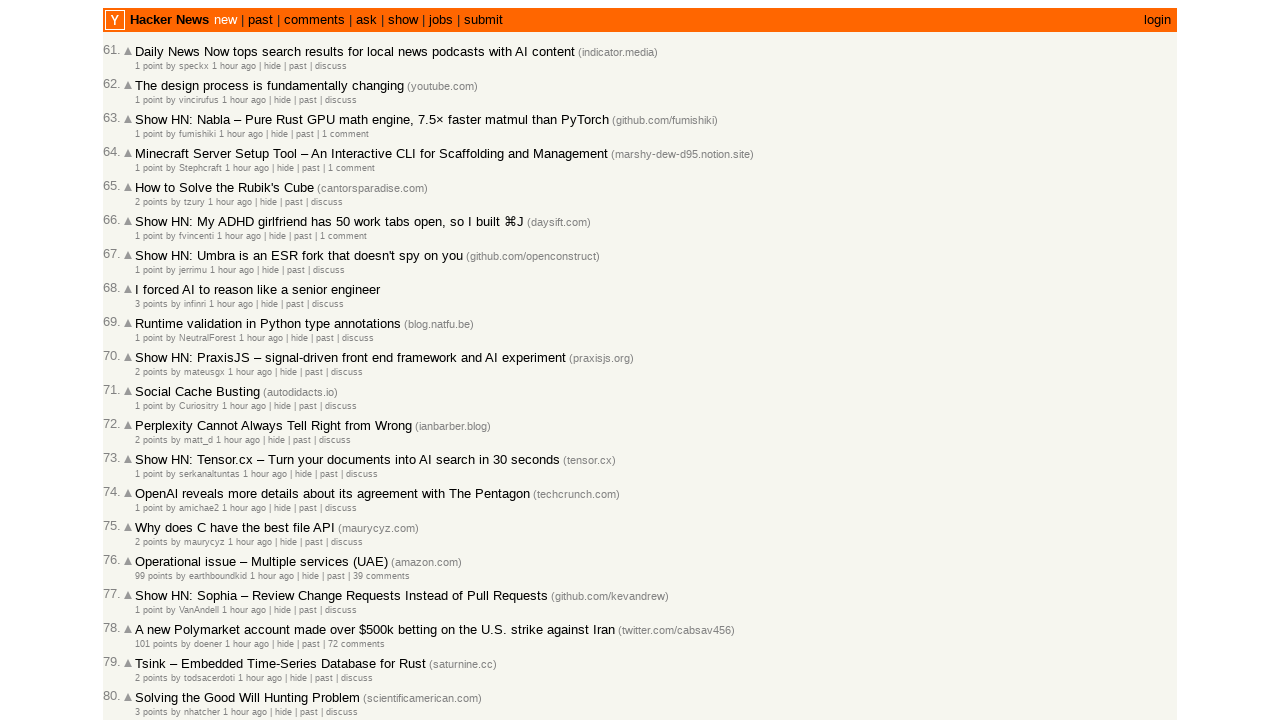

Waited 2 seconds for page to load new articles
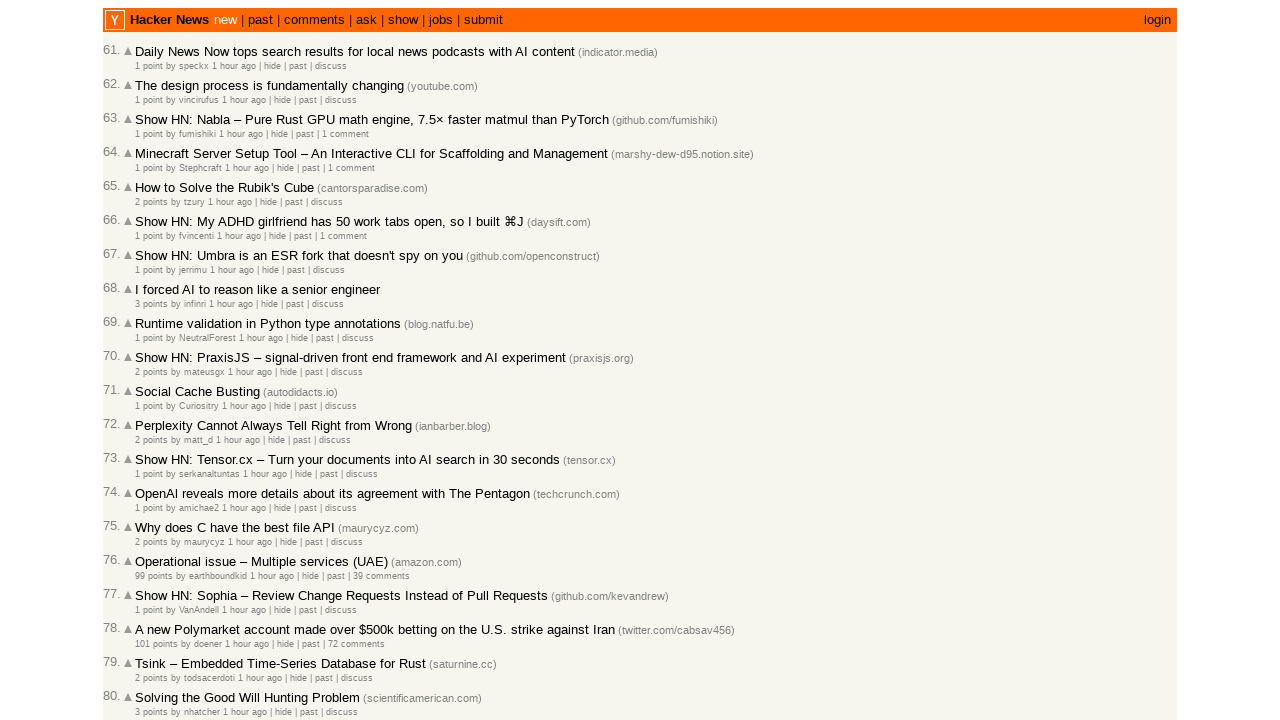

Verified new articles have loaded
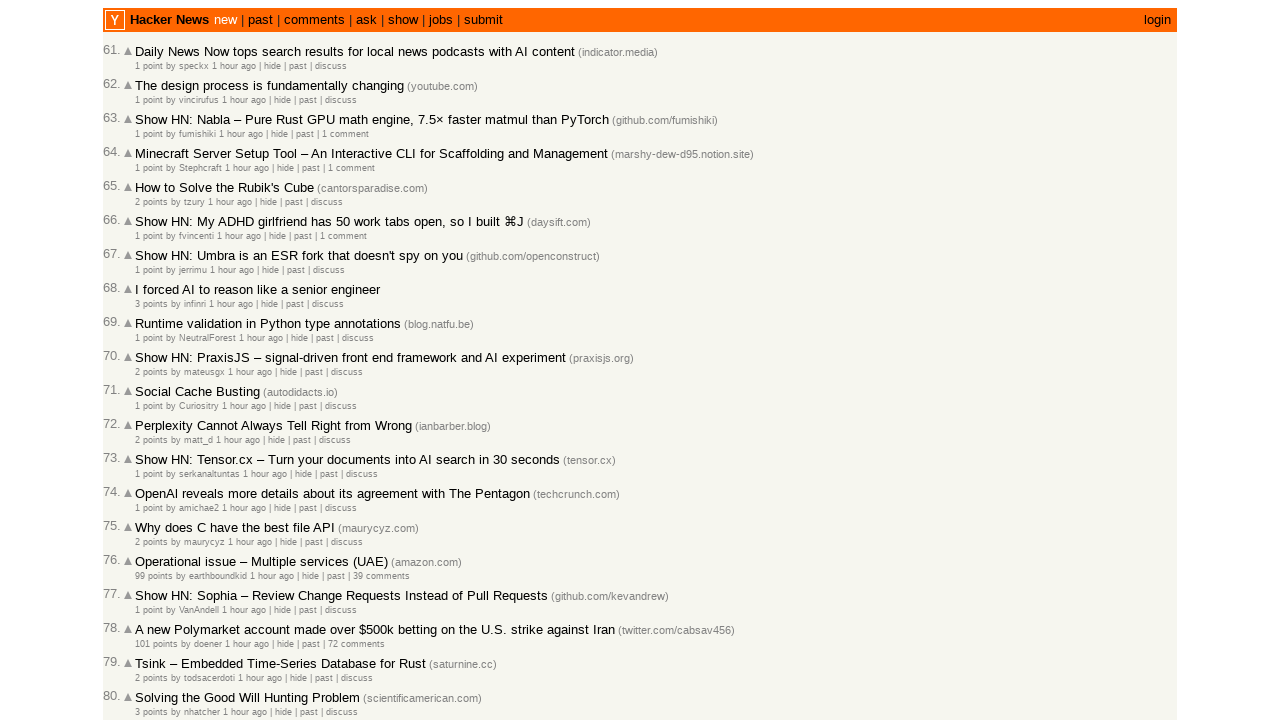

Located 'More' button to load next page of articles
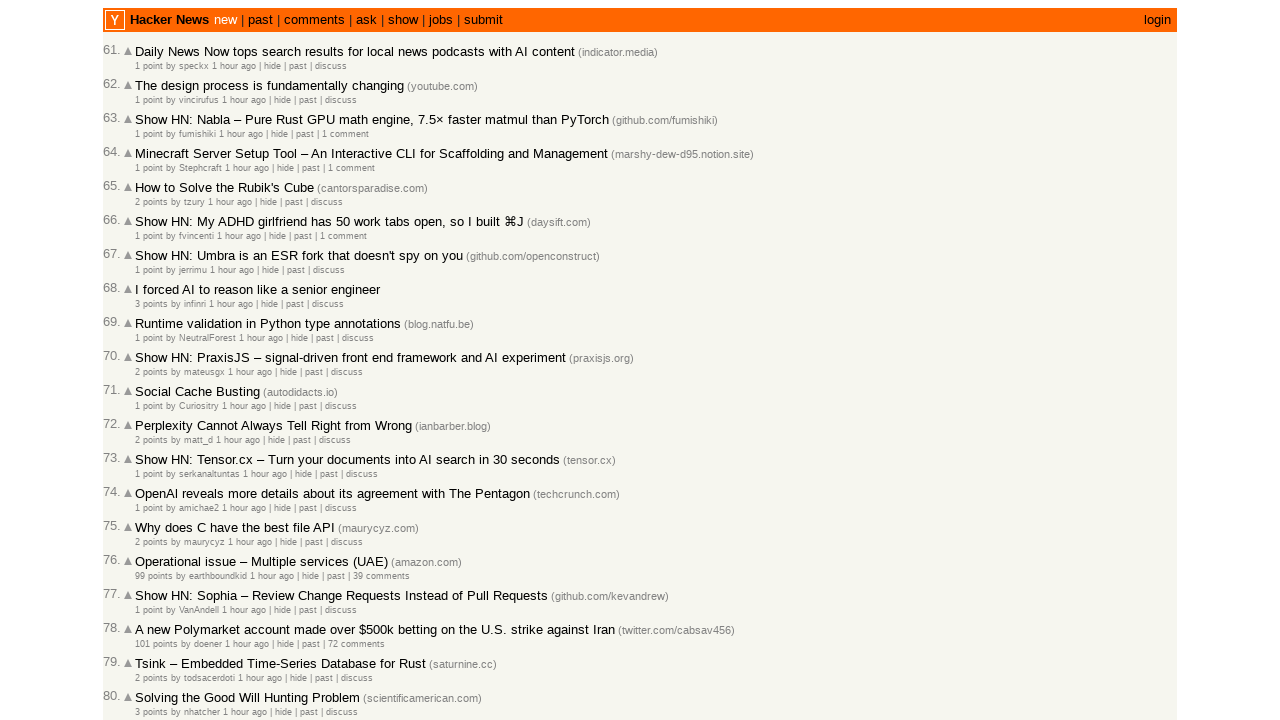

Clicked 'More' button (iteration 3 of 4) to load additional articles at (149, 616) on a.morelink
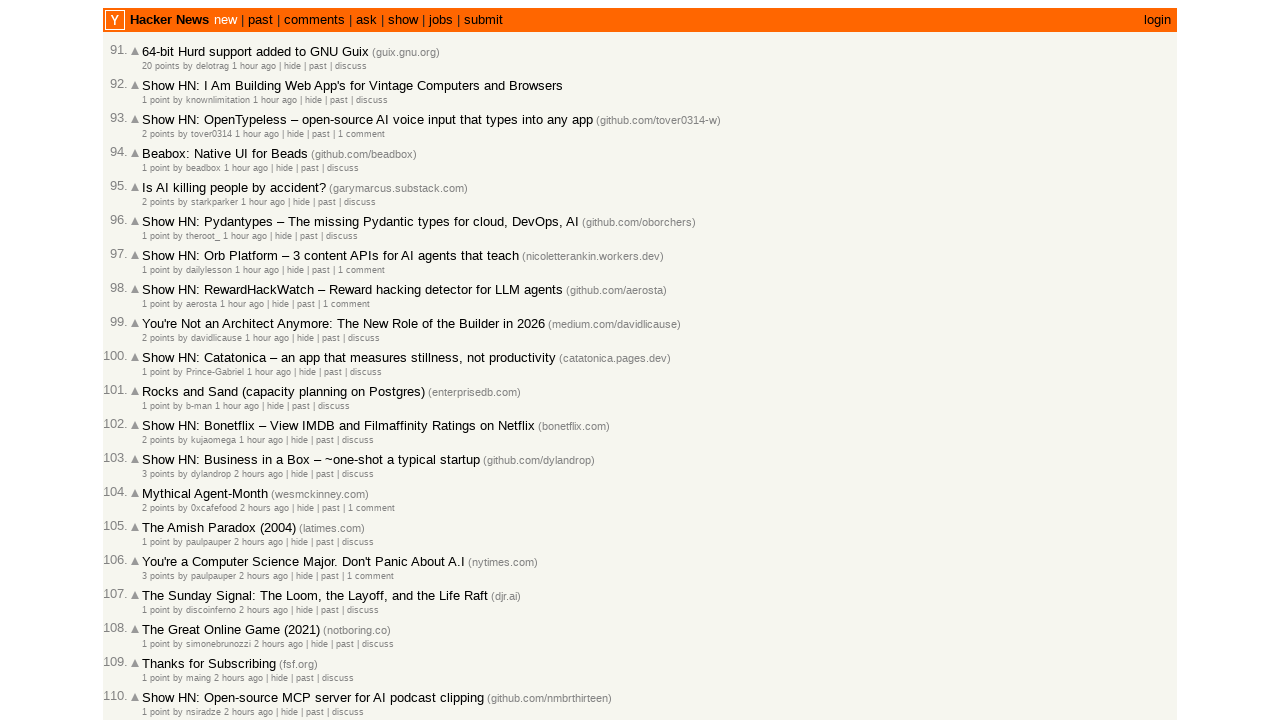

Waited 2 seconds for page to load new articles
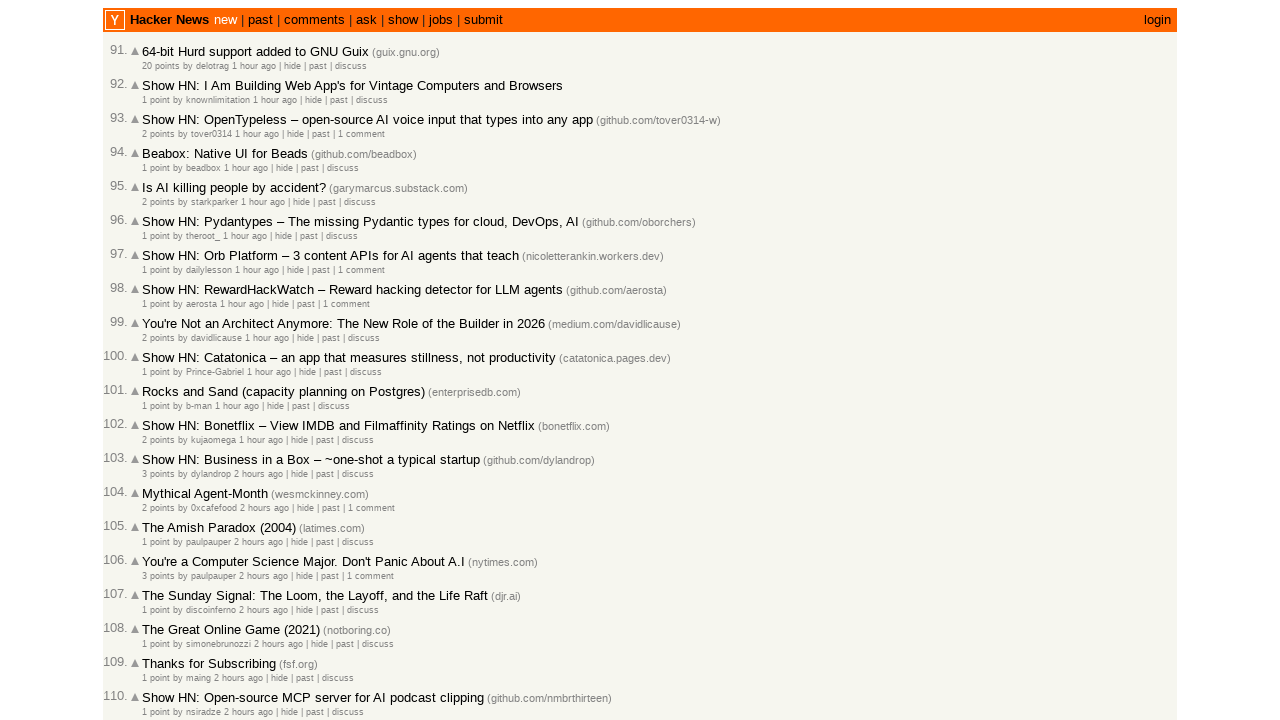

Verified new articles have loaded
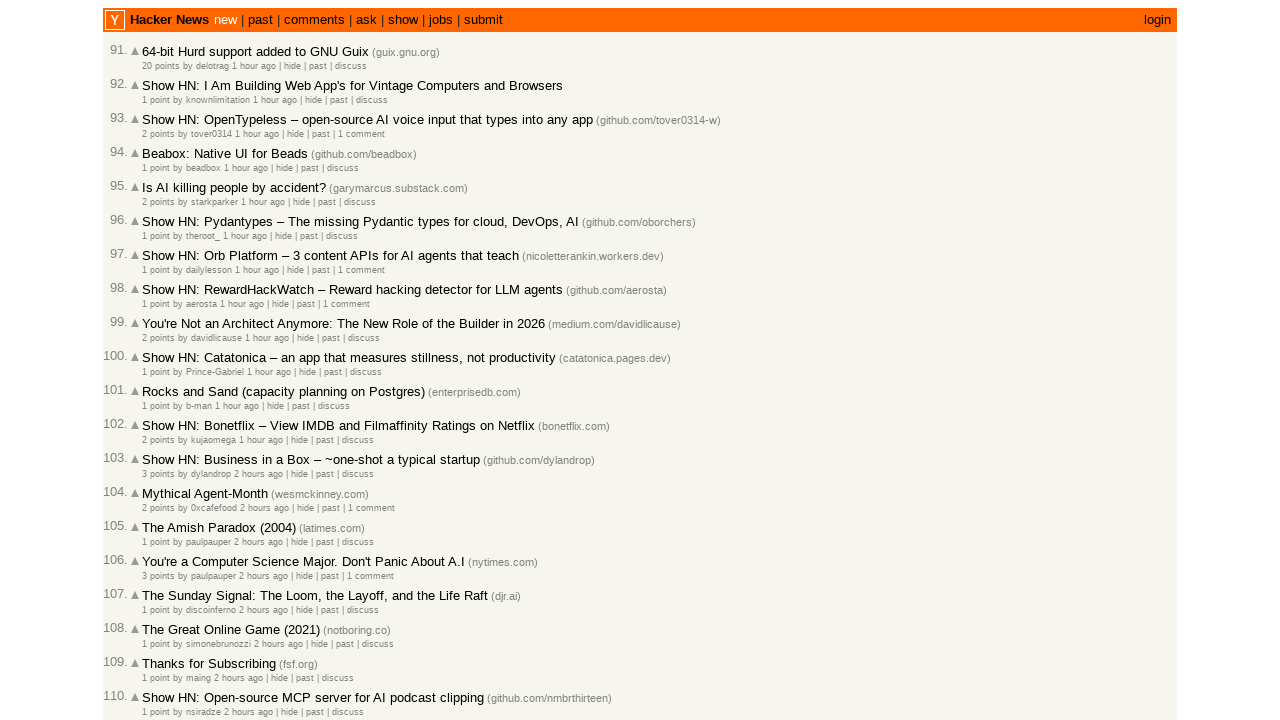

Located 'More' button to load next page of articles
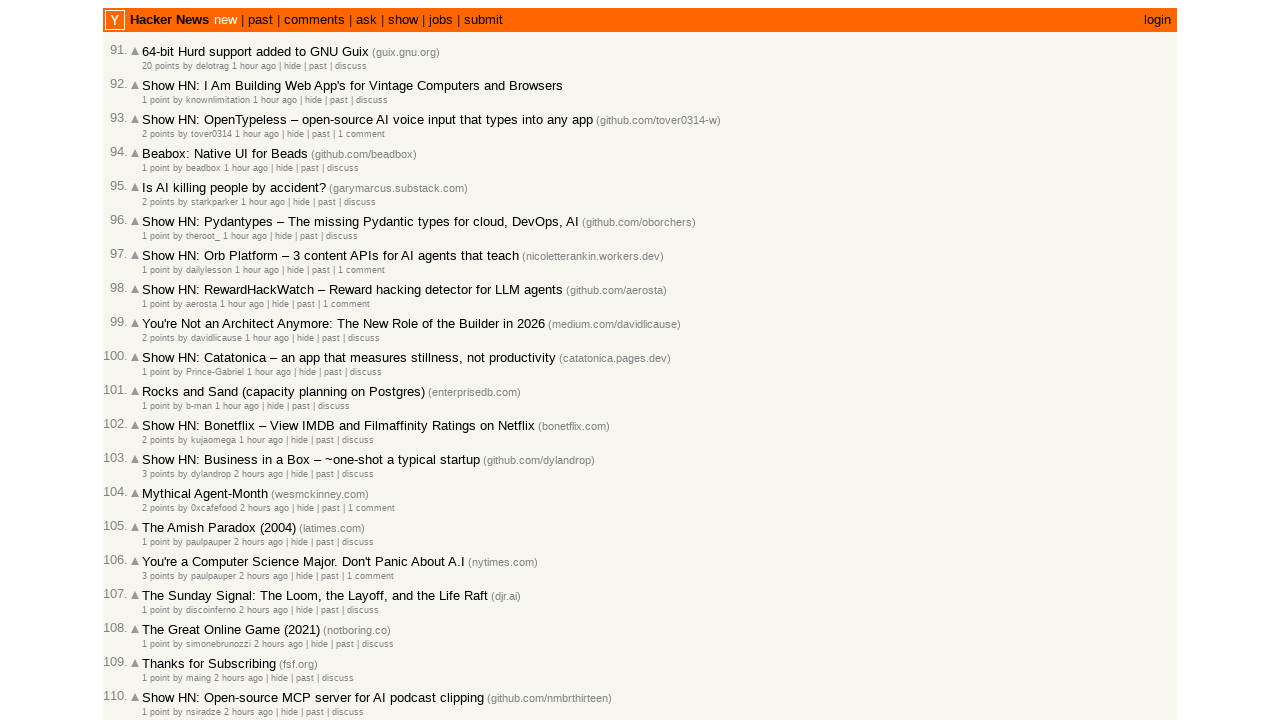

Clicked 'More' button (iteration 4 of 4) to load additional articles at (156, 616) on a.morelink
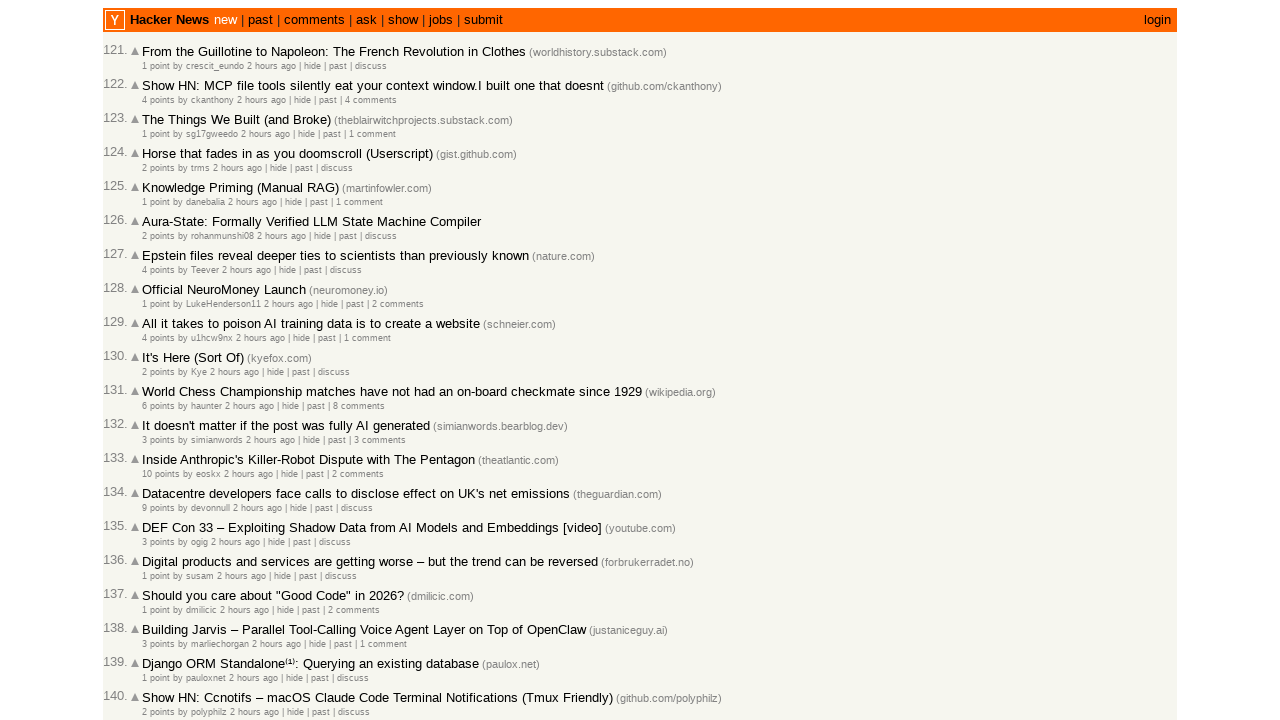

Waited 2 seconds for page to load new articles
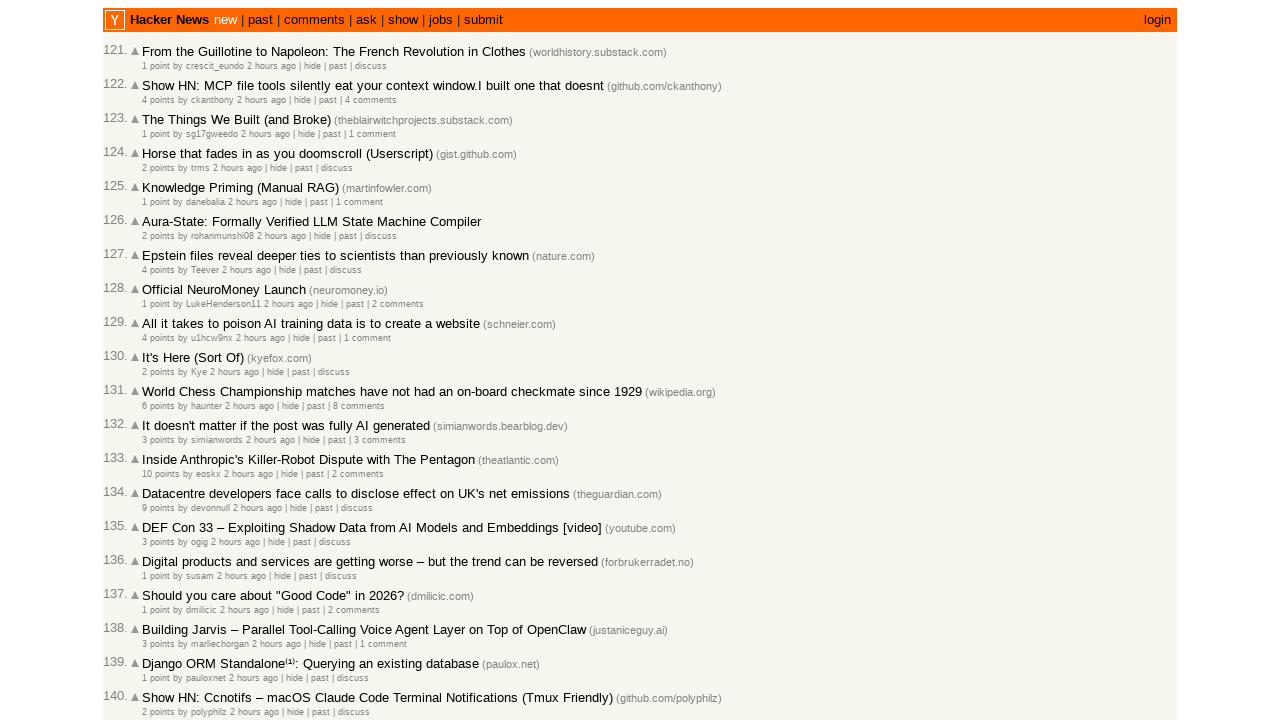

Verified new articles have loaded
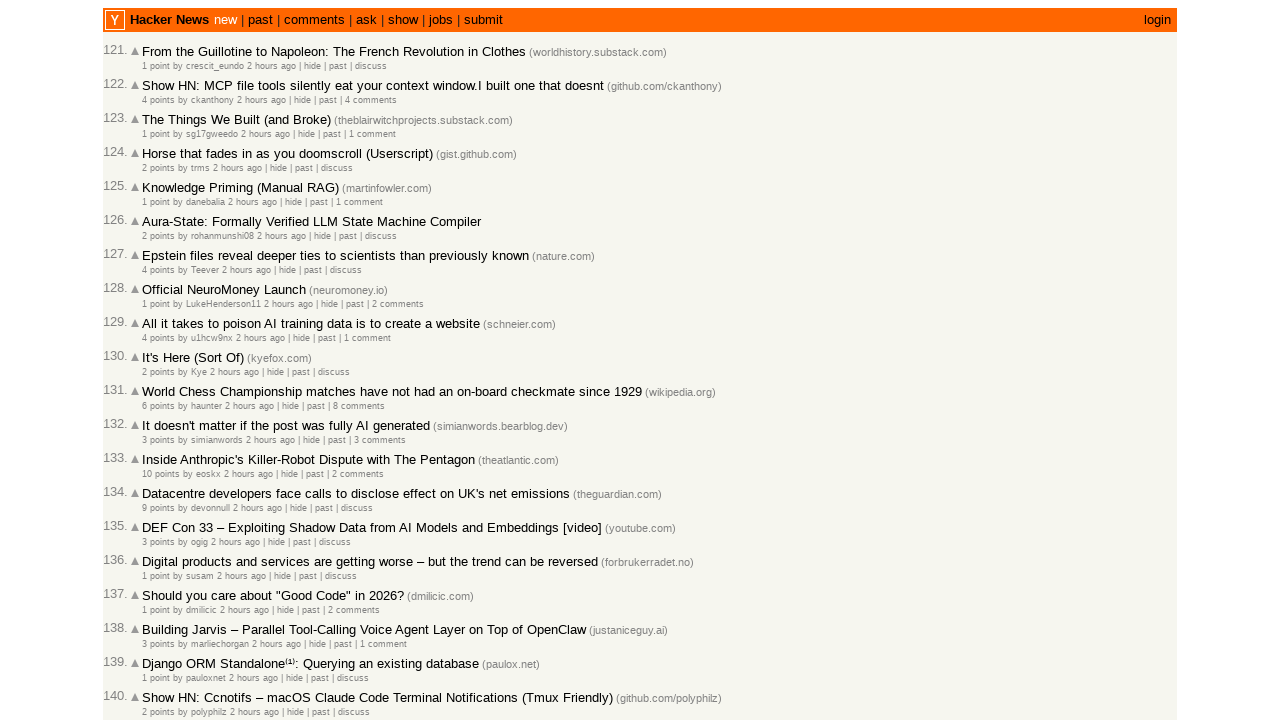

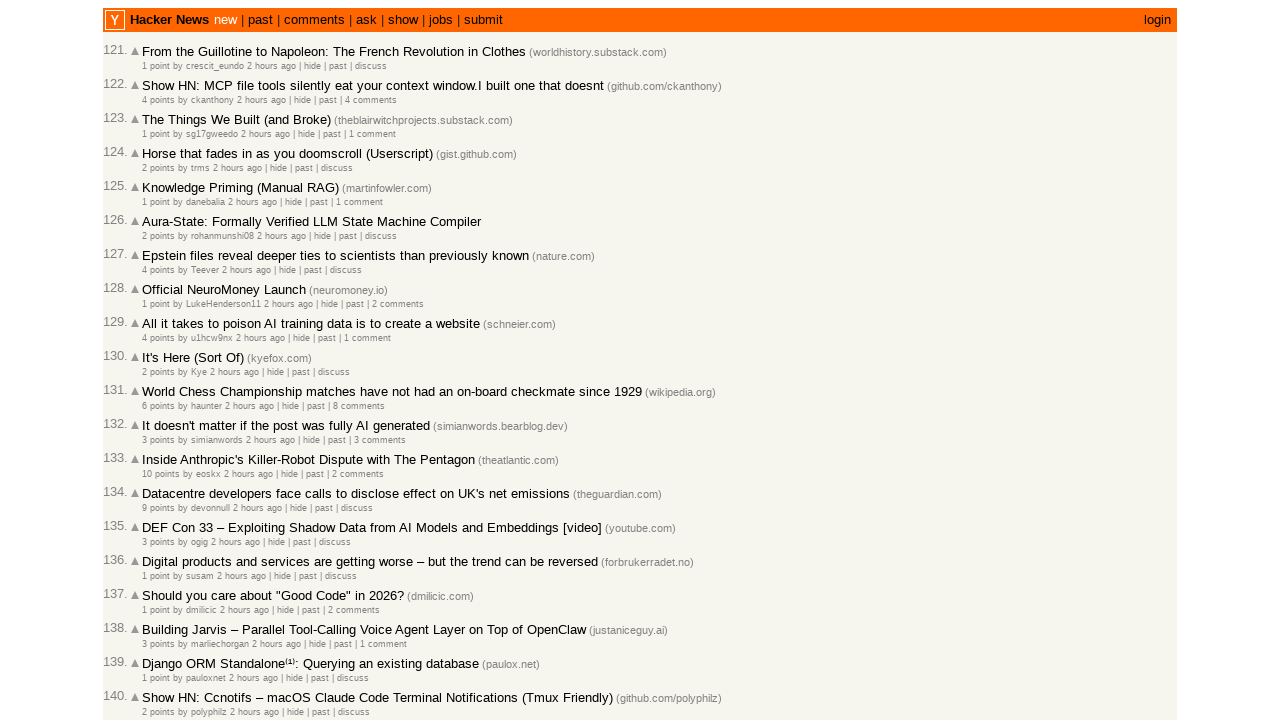